Navigates to DemoQA website and fills out a text box form with user information including name, email, and addresses

Starting URL: https://demoqa.com

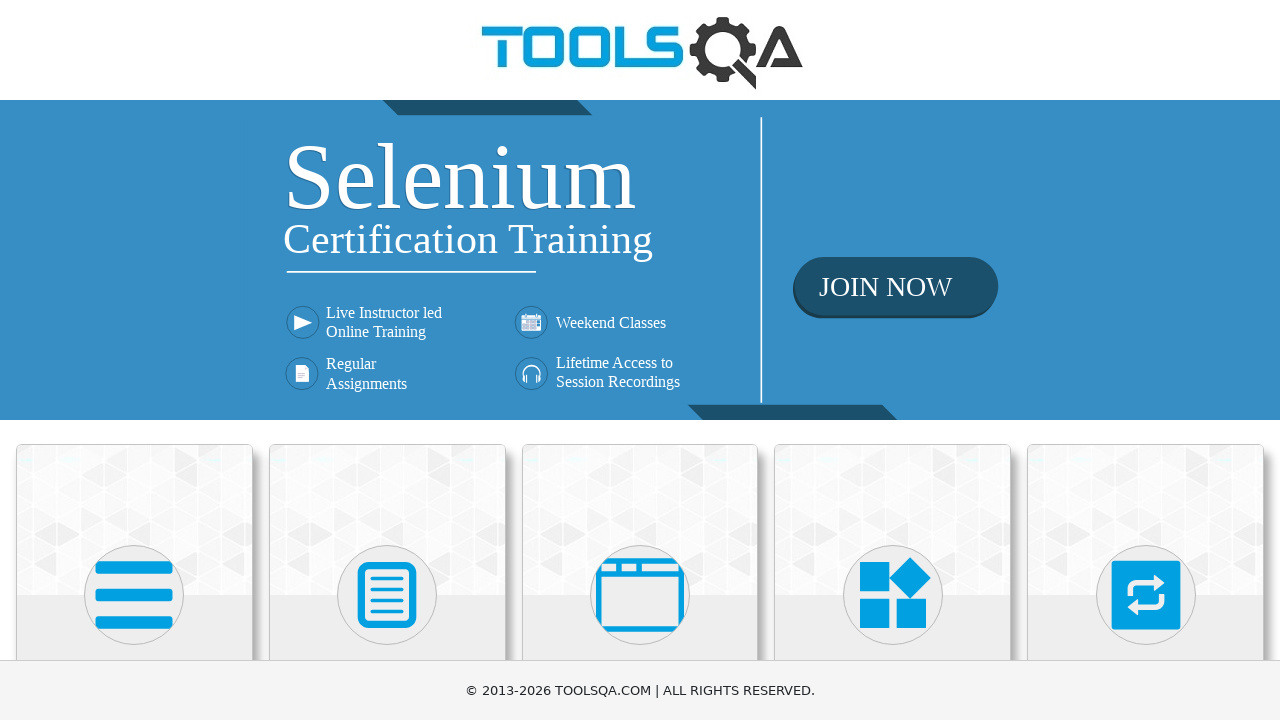

Clicked on Elements section at (134, 520) on (//div[@class='card-up'])[1]
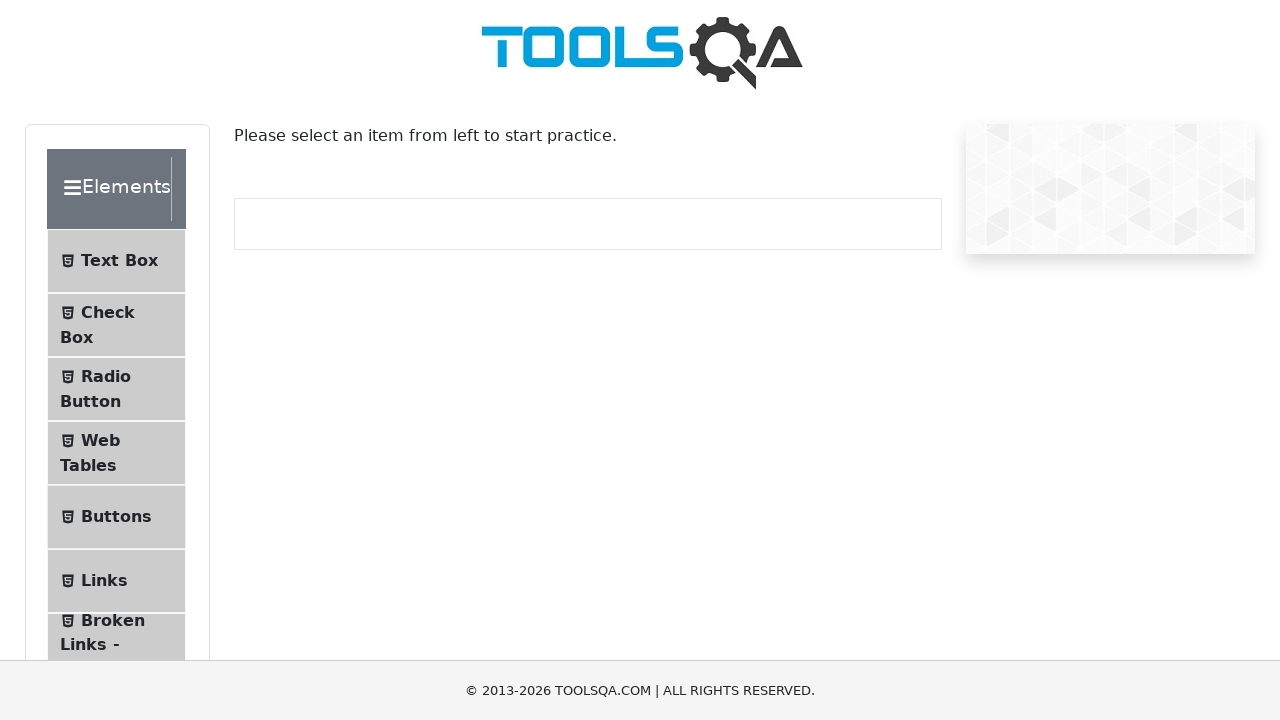

Clicked on Text Box option at (119, 261) on (//span[@class='text'])[1]
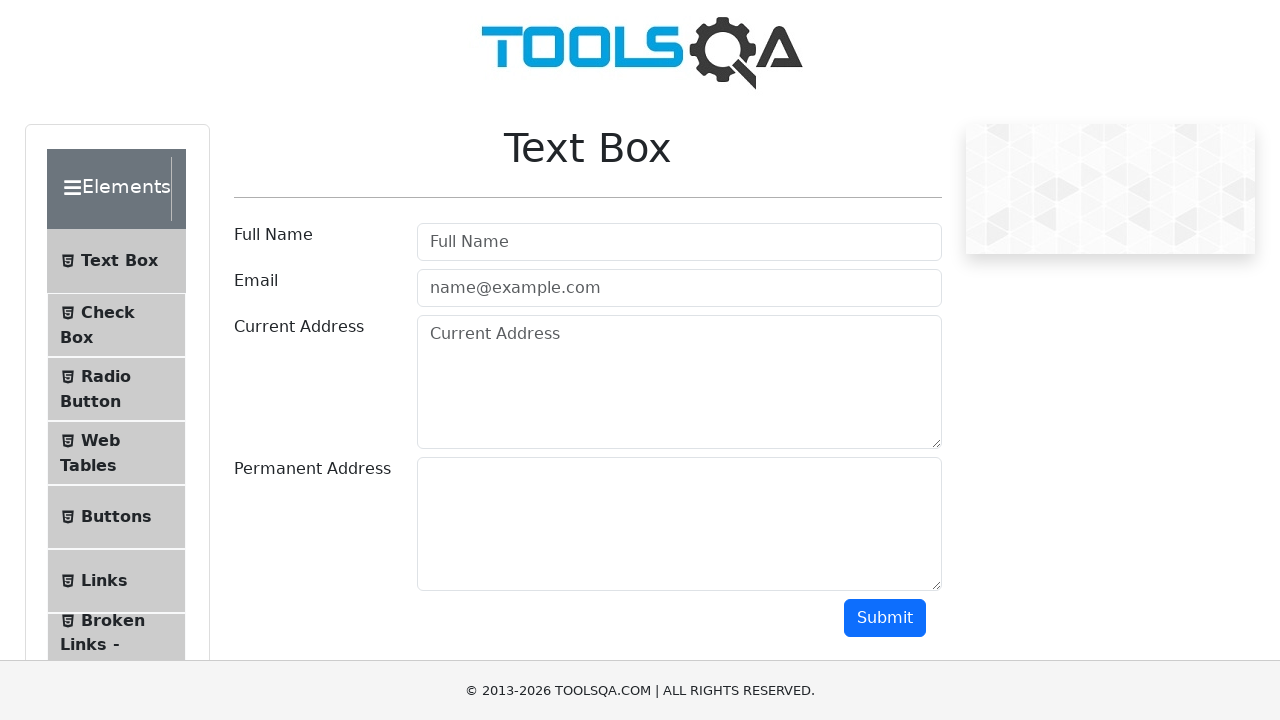

Filled in username field with 'samuel' on input[autocomplete='off']
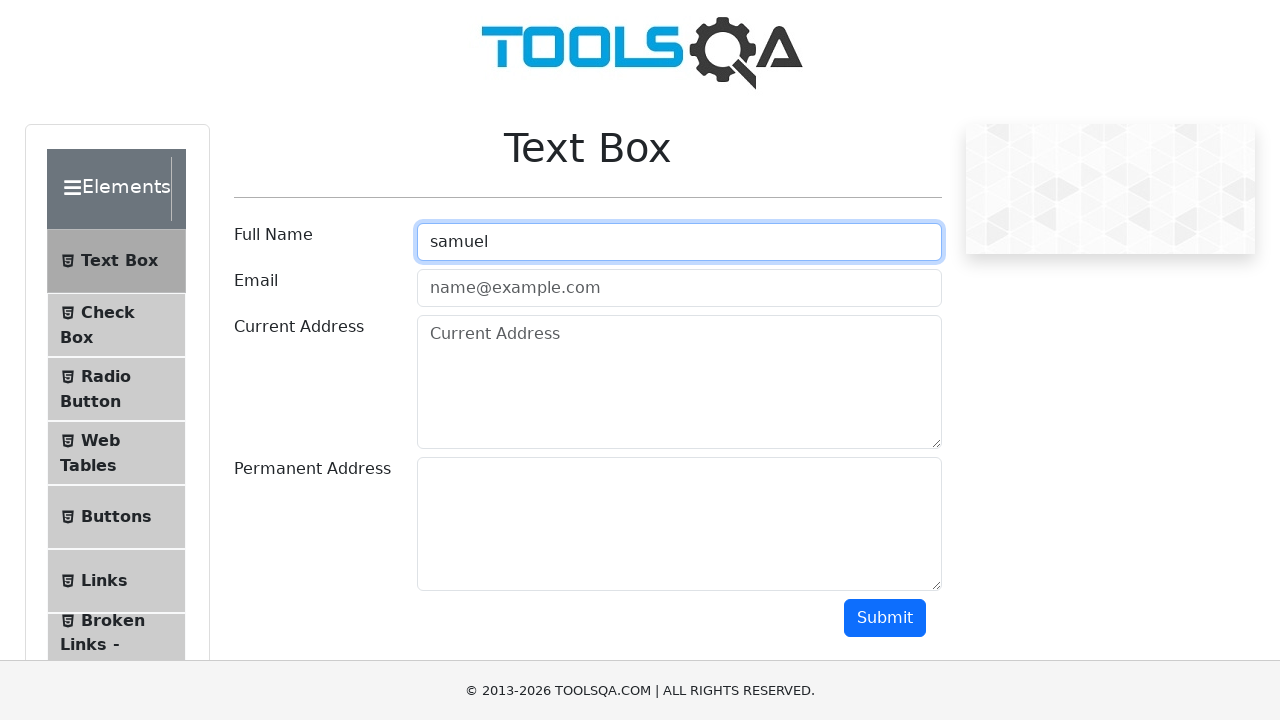

Filled in email field with 'samuel@gmail.com' on (//input[@autocomplete='off'])[2]
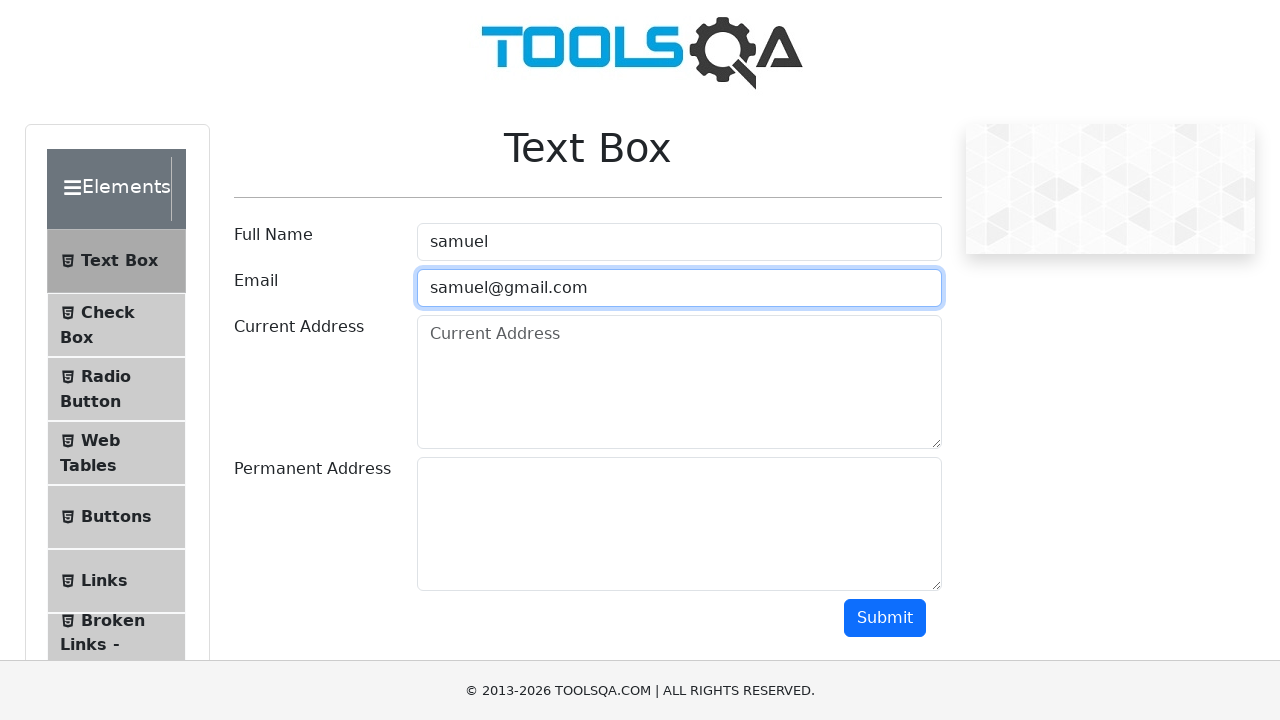

Filled in current address field with 'nyc' on textarea[placeholder='Current Address']
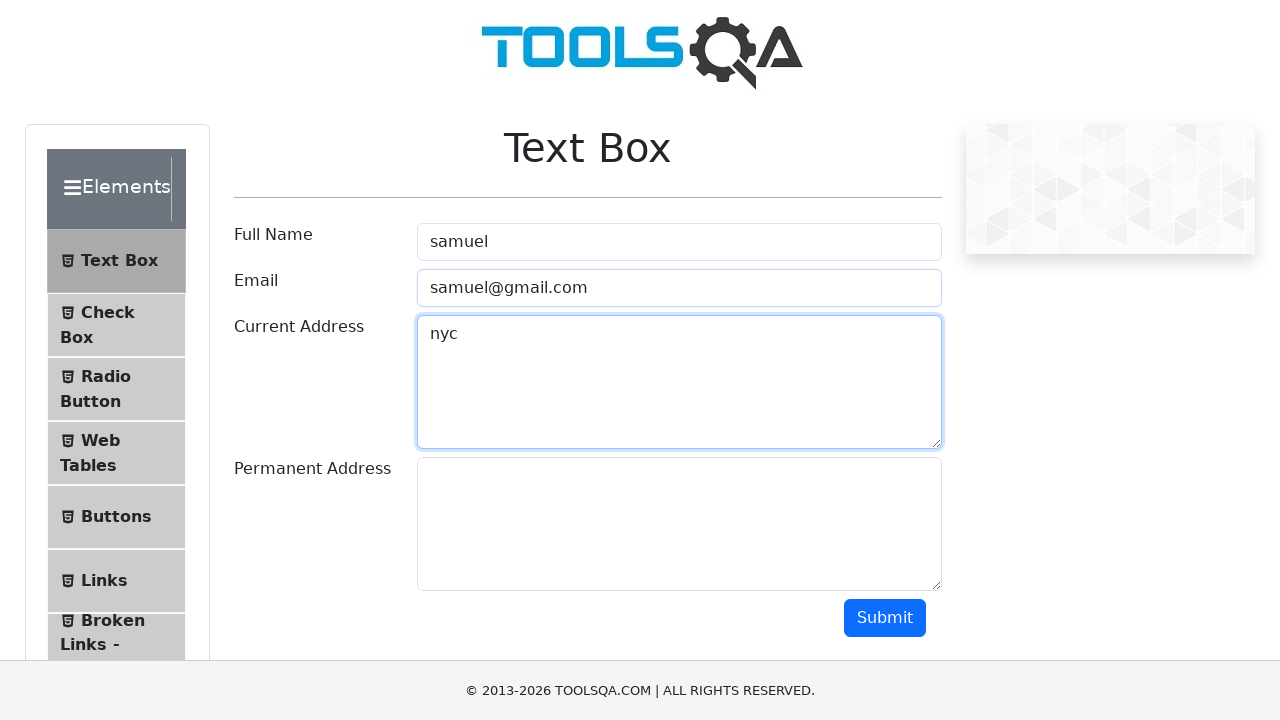

Filled in permanent address field with 'bos' on (//textarea[@rows='5'])[2]
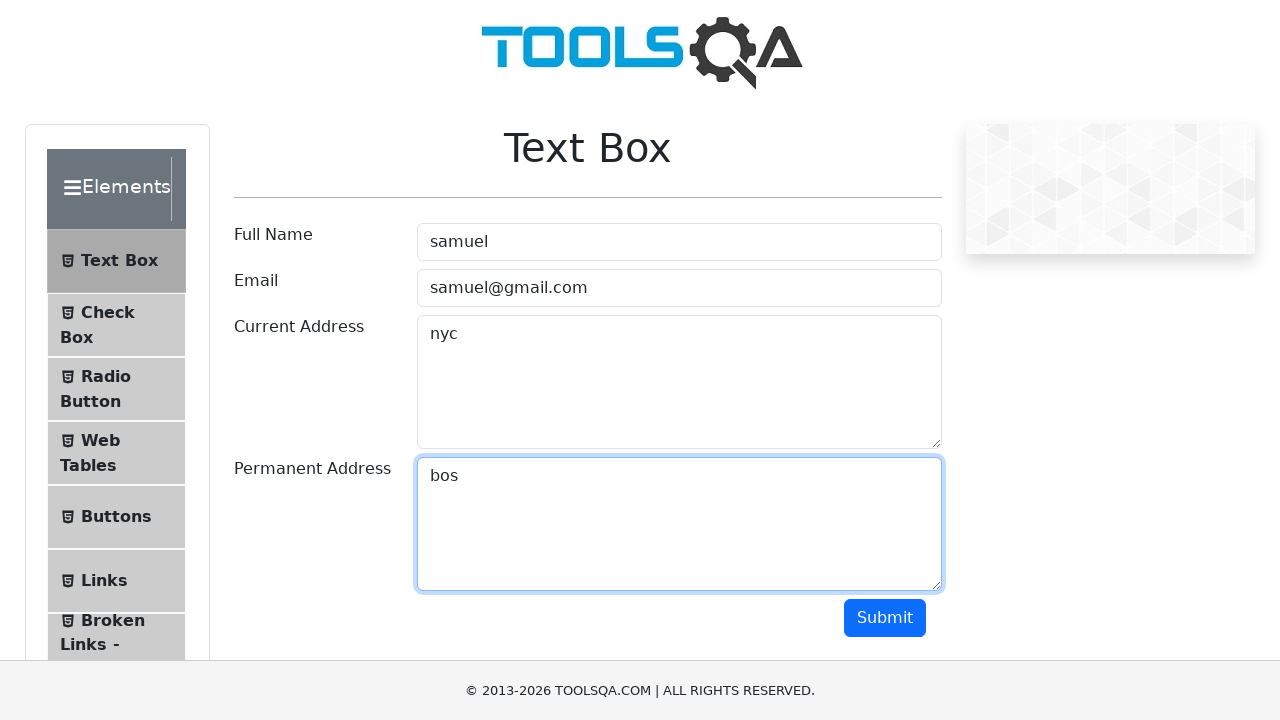

Clicked submit button to submit the form at (885, 618) on (//button[@type='button'])[2]
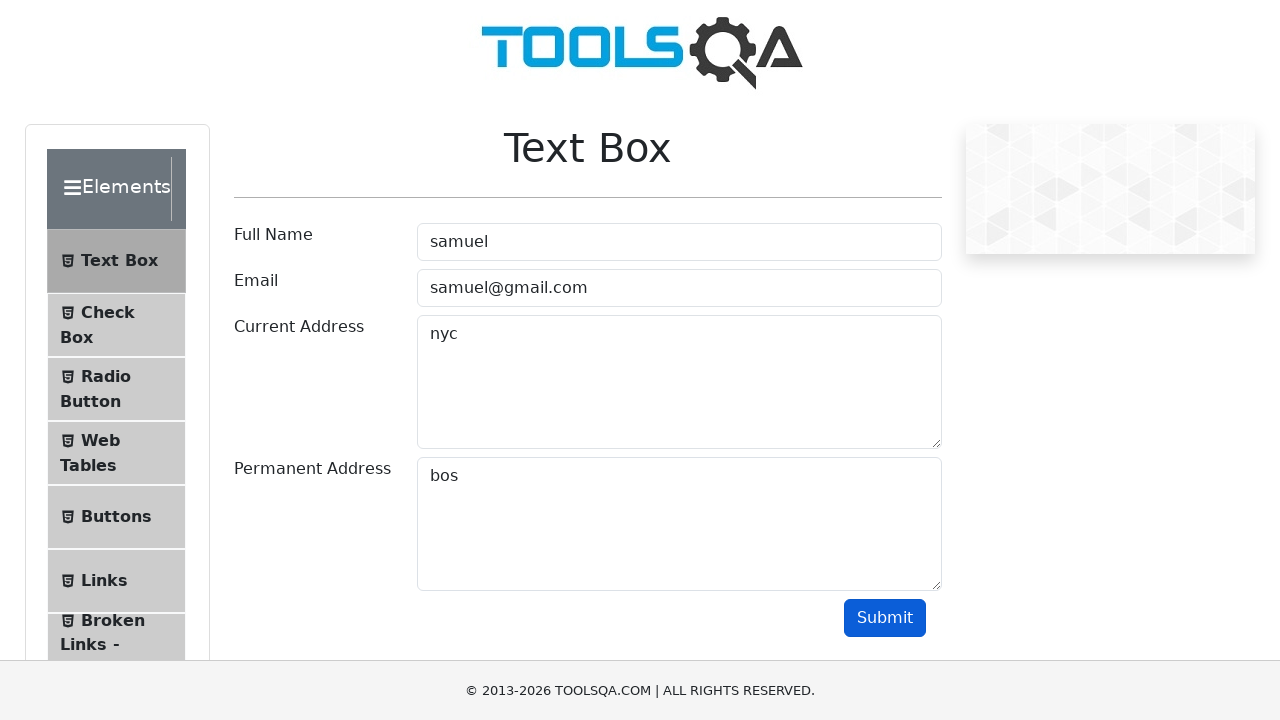

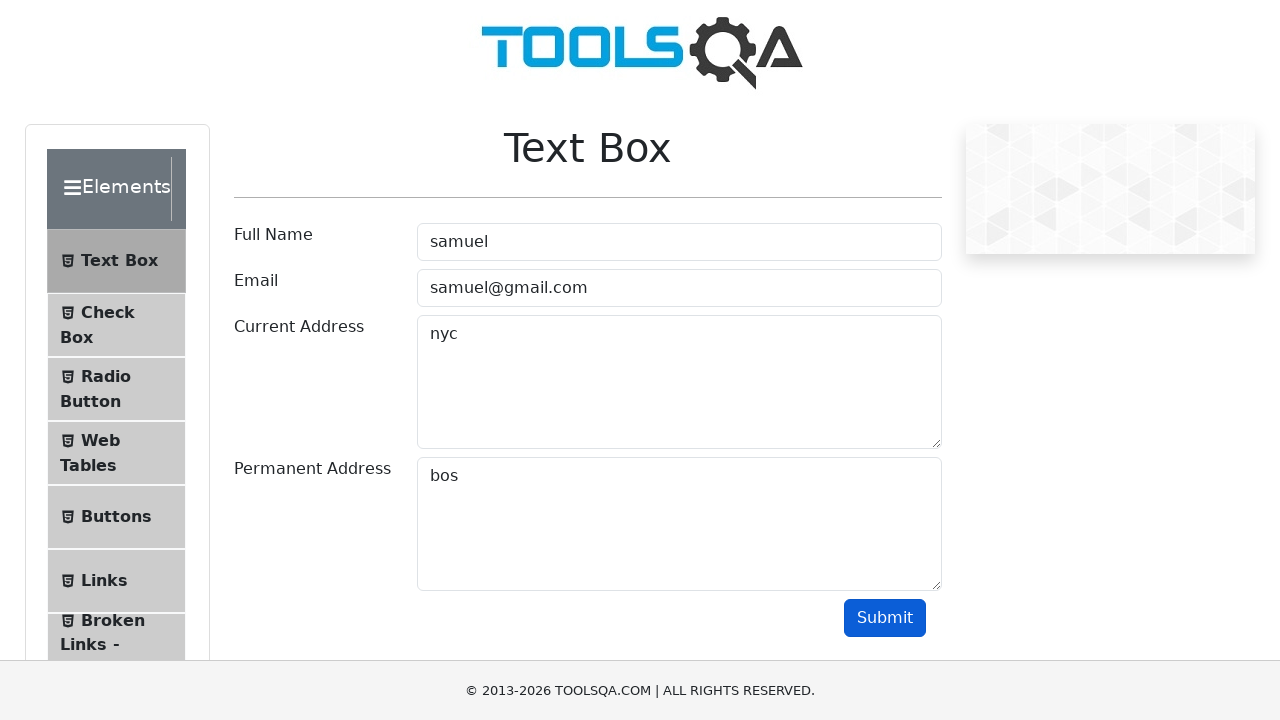